Tests JavaScript alert handling by clicking on different alert tabs, triggering alerts with OK/Cancel and textbox options, and accepting them

Starting URL: https://demo.automationtesting.in/Alerts.html

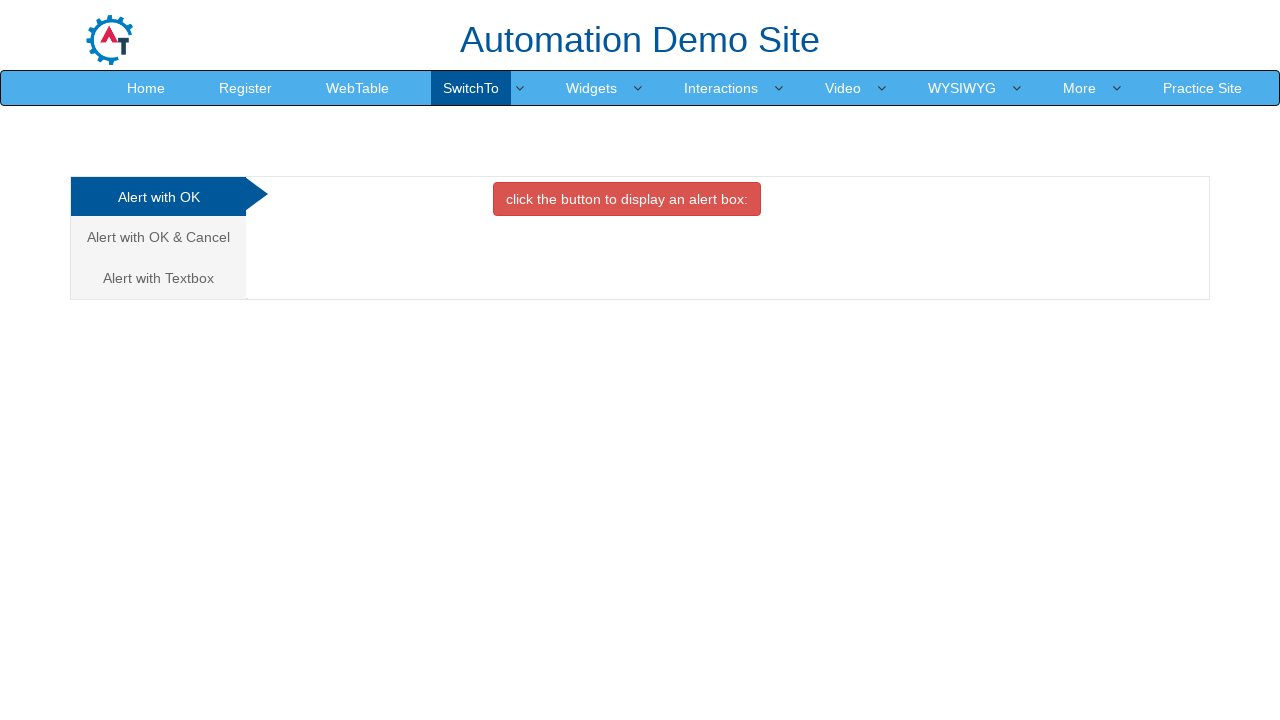

Clicked on 'Alert with OK & Cancel' tab at (158, 237) on xpath=//a[text()='Alert with OK & Cancel ']
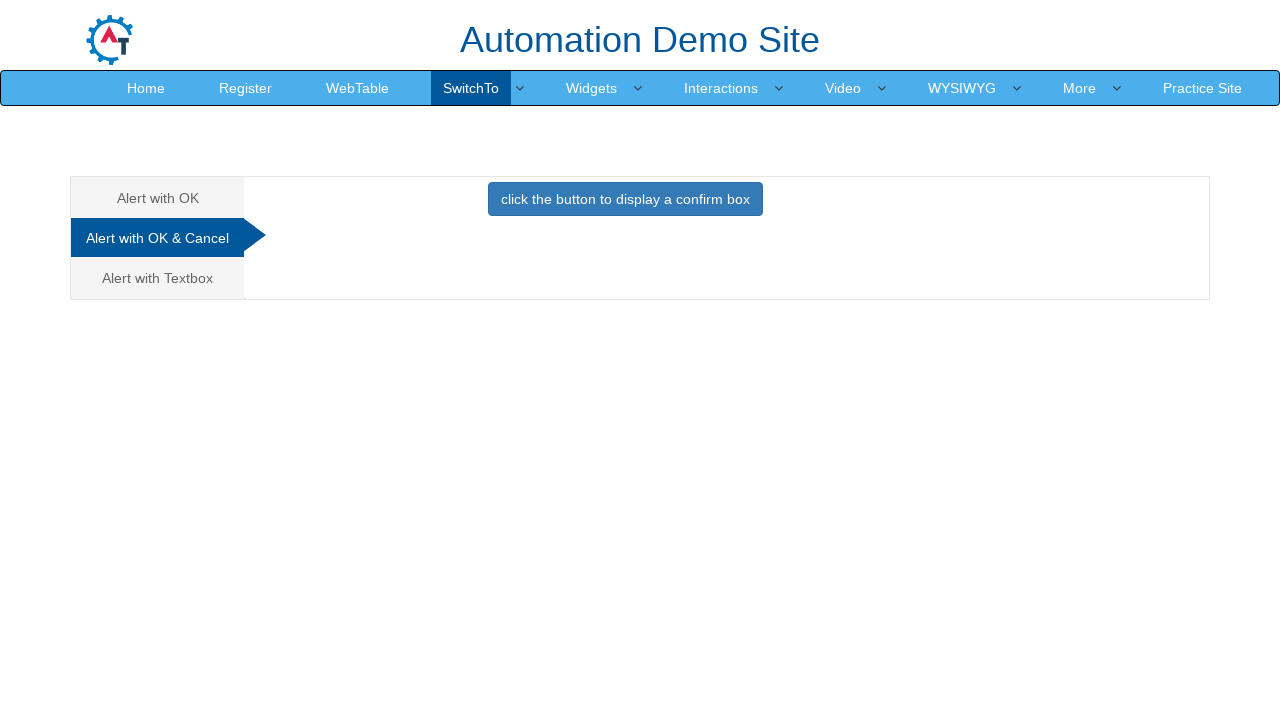

Clicked button to trigger confirm box alert at (625, 199) on xpath=//button[@onclick='confirmbox()']
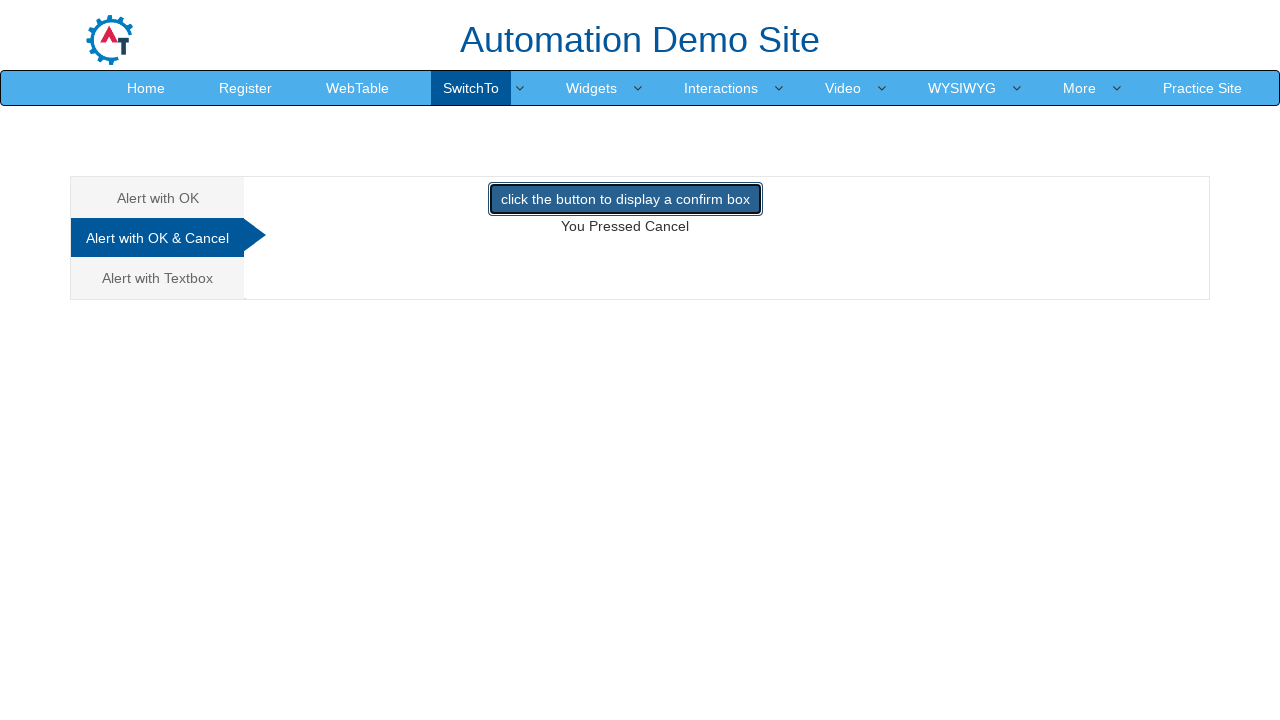

Set up dialog handler to accept alerts
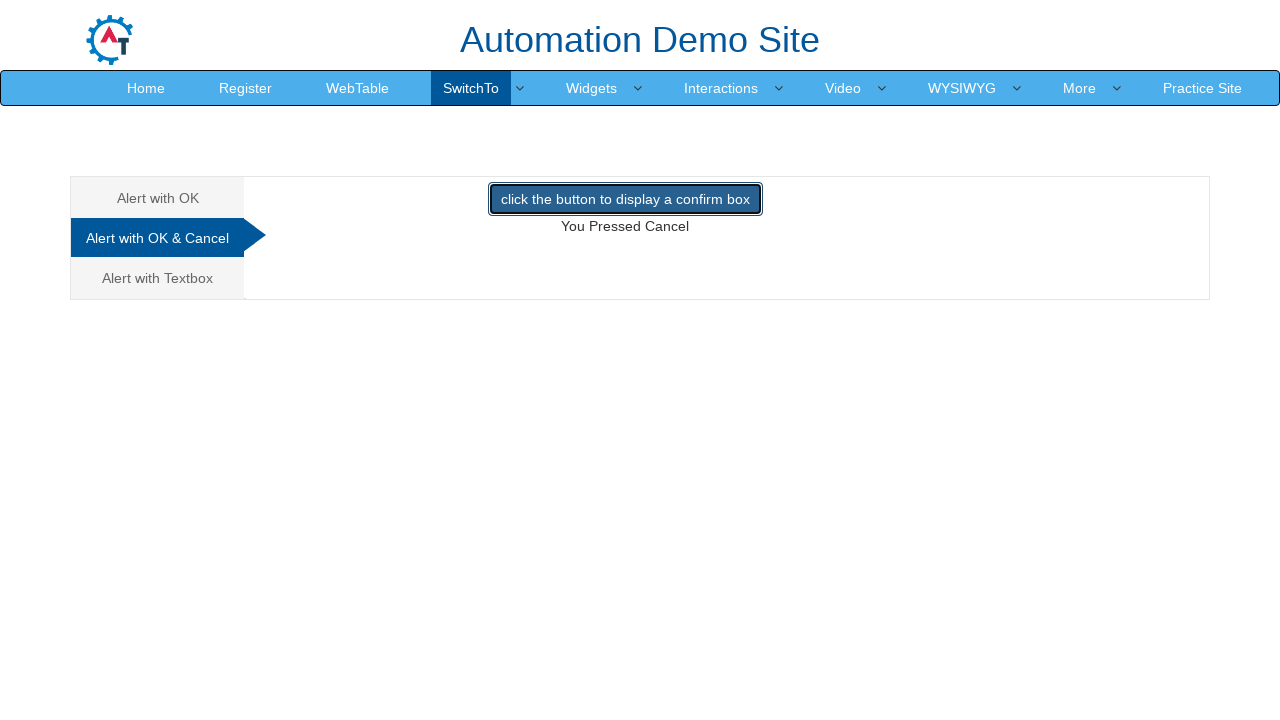

Clicked confirm box button and accepted the dialog at (625, 199) on xpath=//button[@onclick='confirmbox()']
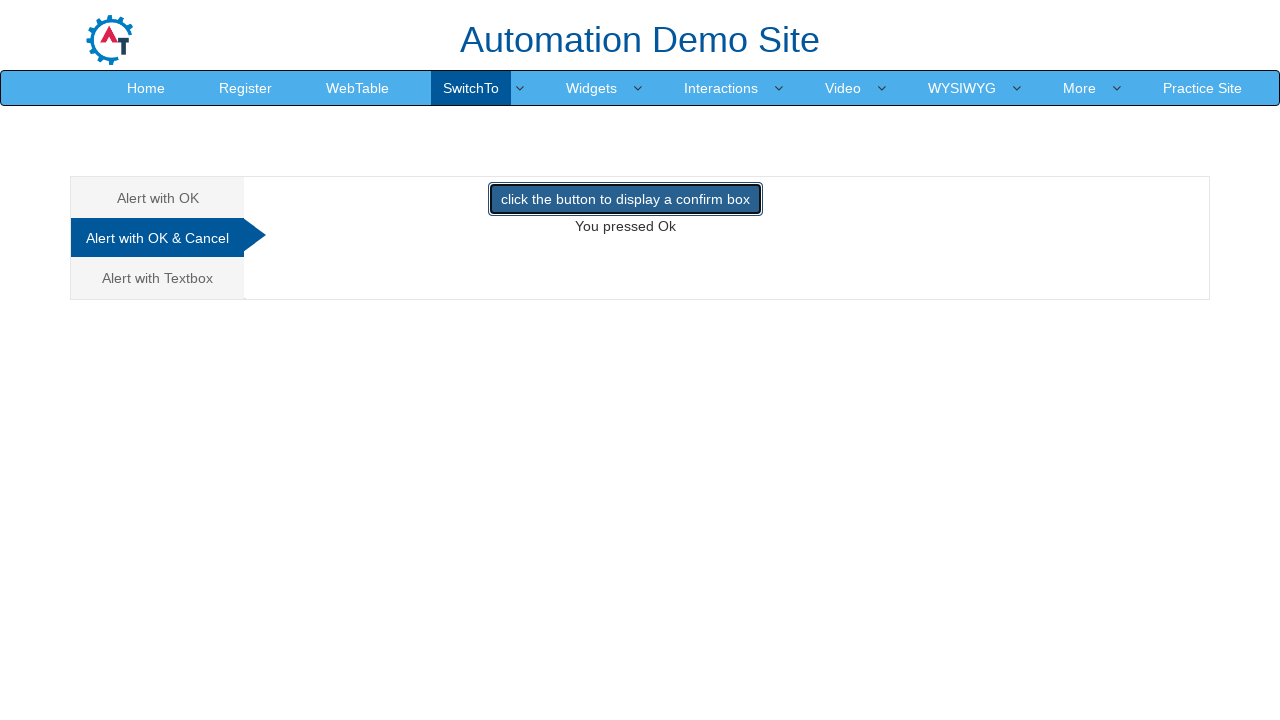

Clicked on 'Alert with Textbox' tab at (158, 278) on xpath=//a[text()='Alert with Textbox ']
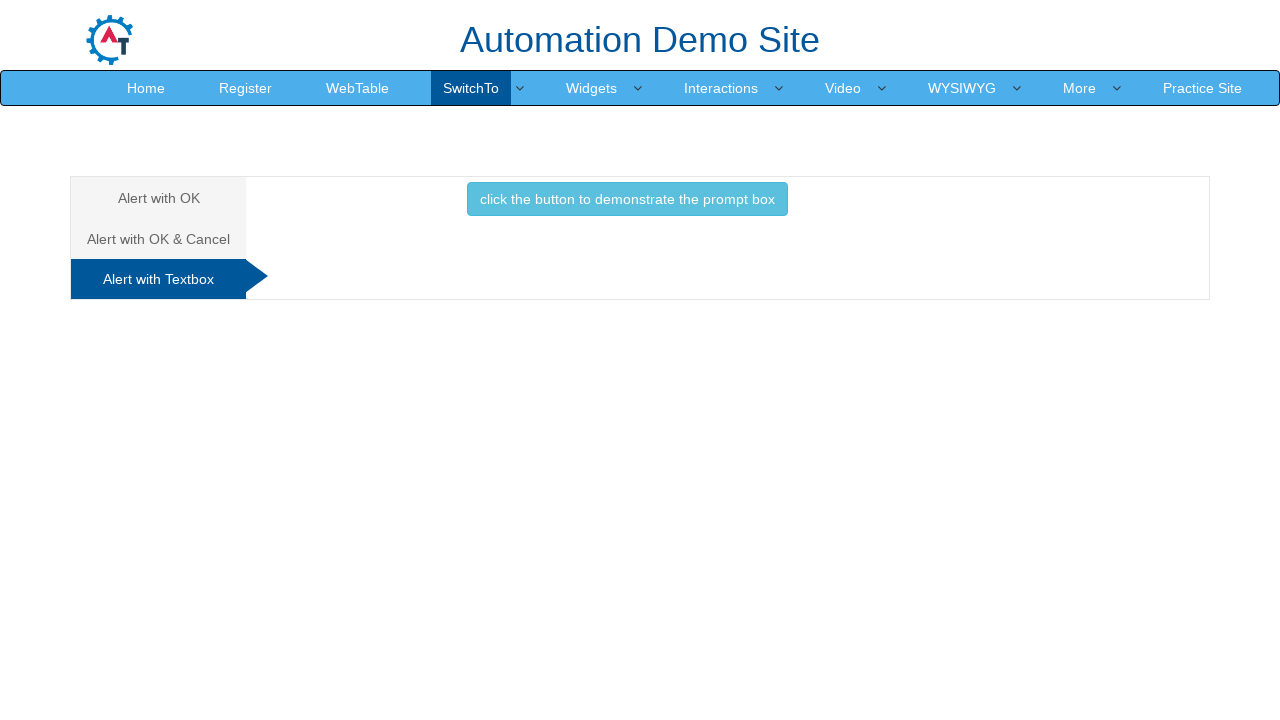

Clicked button to trigger prompt box alert at (627, 199) on xpath=//button[@onclick='promptbox()']
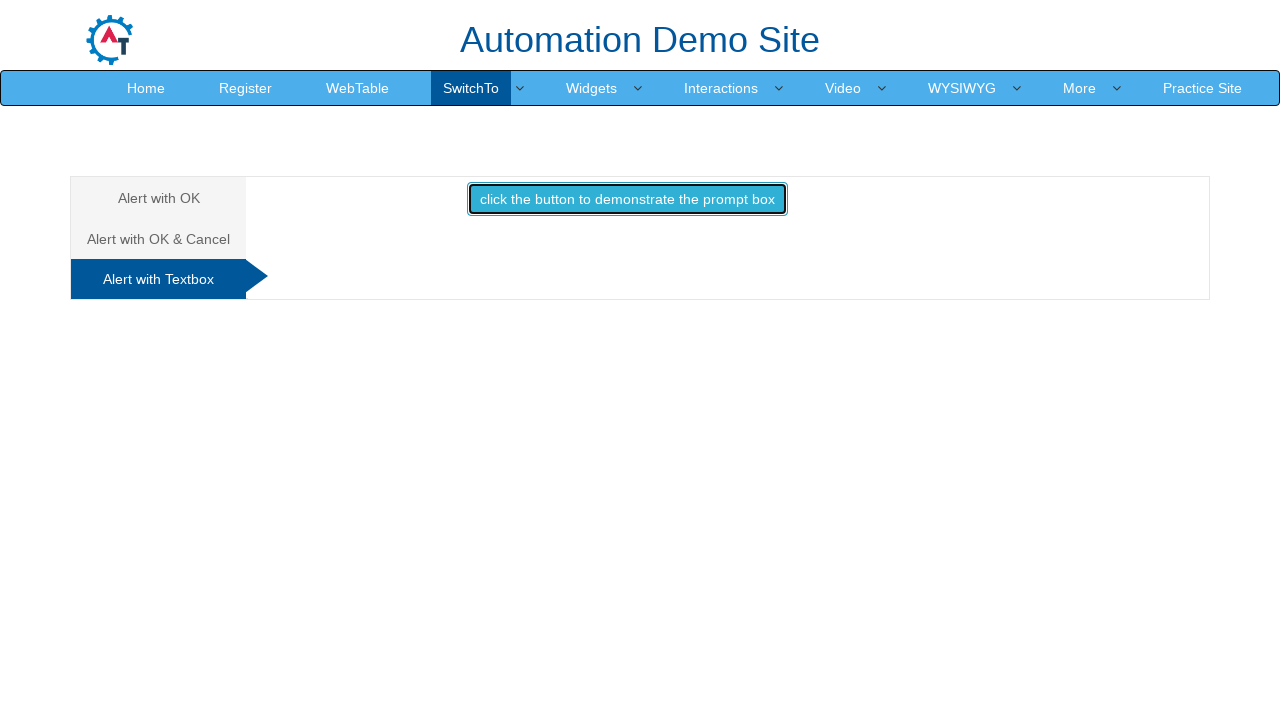

Set up dialog handler to accept prompt dialogs
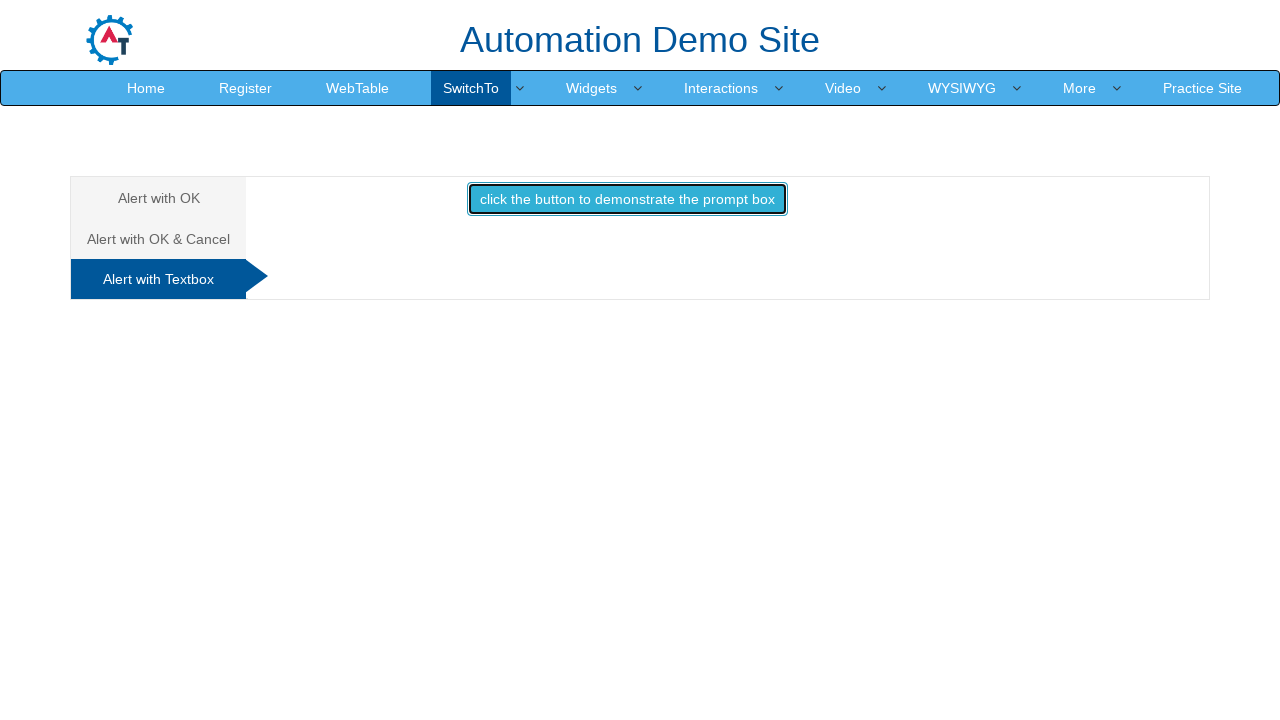

Clicked prompt box button and accepted the dialog at (627, 199) on xpath=//button[@onclick='promptbox()']
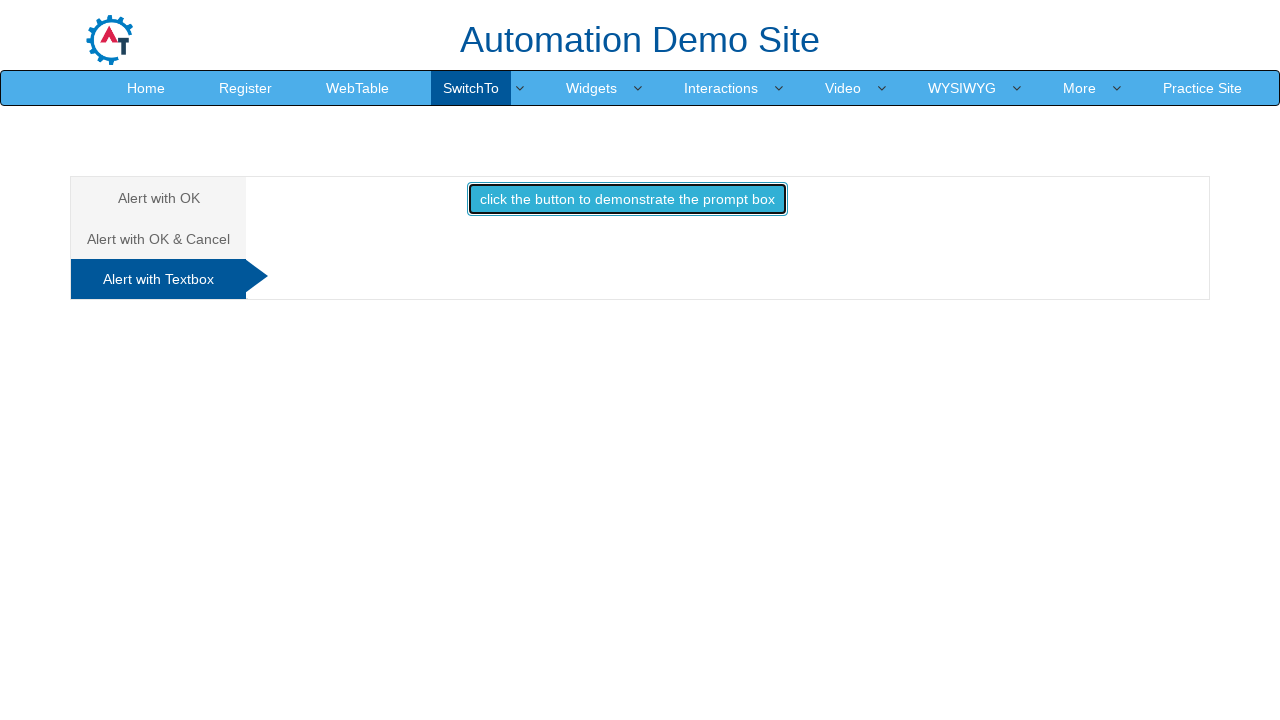

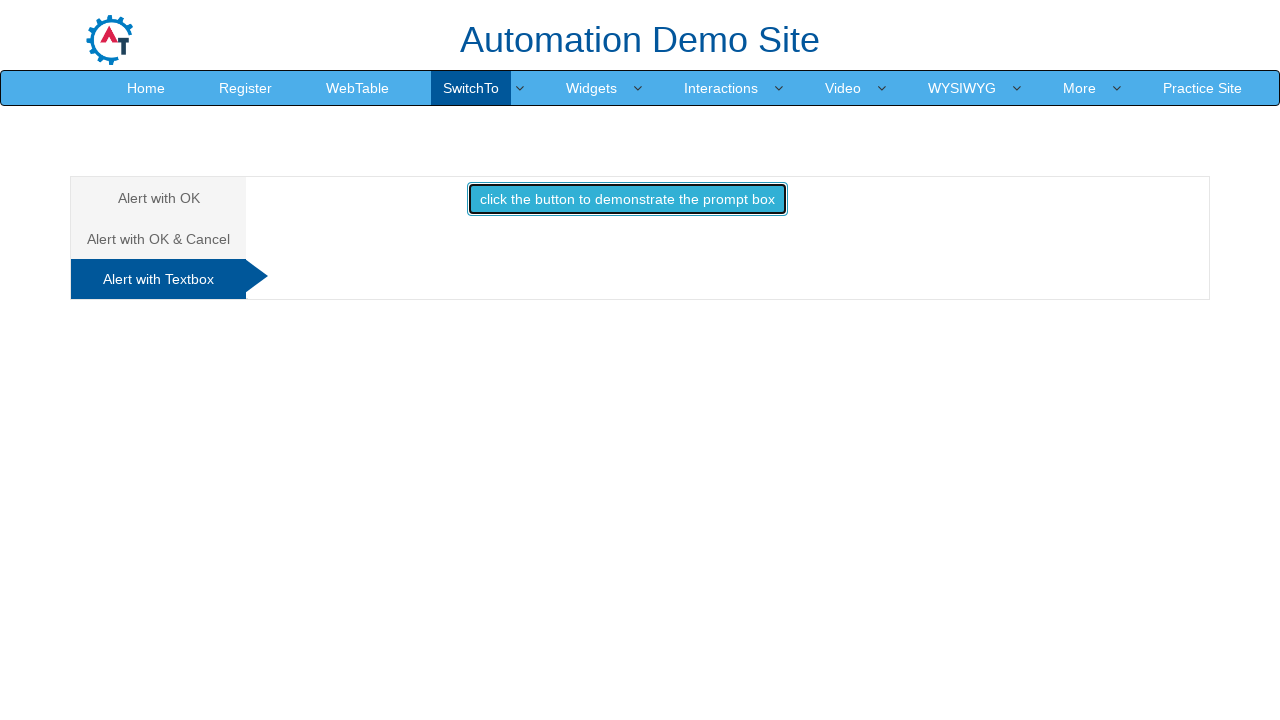